Navigates to a Selenium practice page and retrieves the text of a button element using XPath sibling navigation to verify element location capabilities.

Starting URL: https://rahulshettyacademy.com/AutomationPractice/

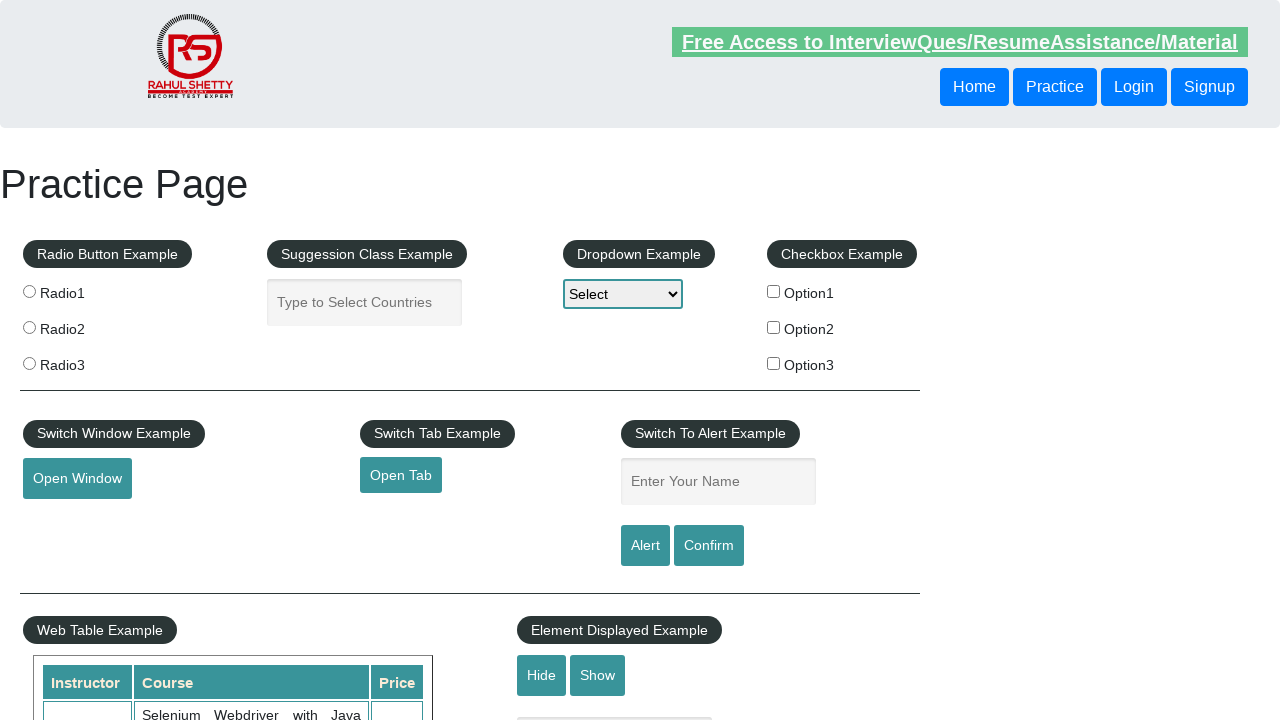

Navigated to Selenium practice page
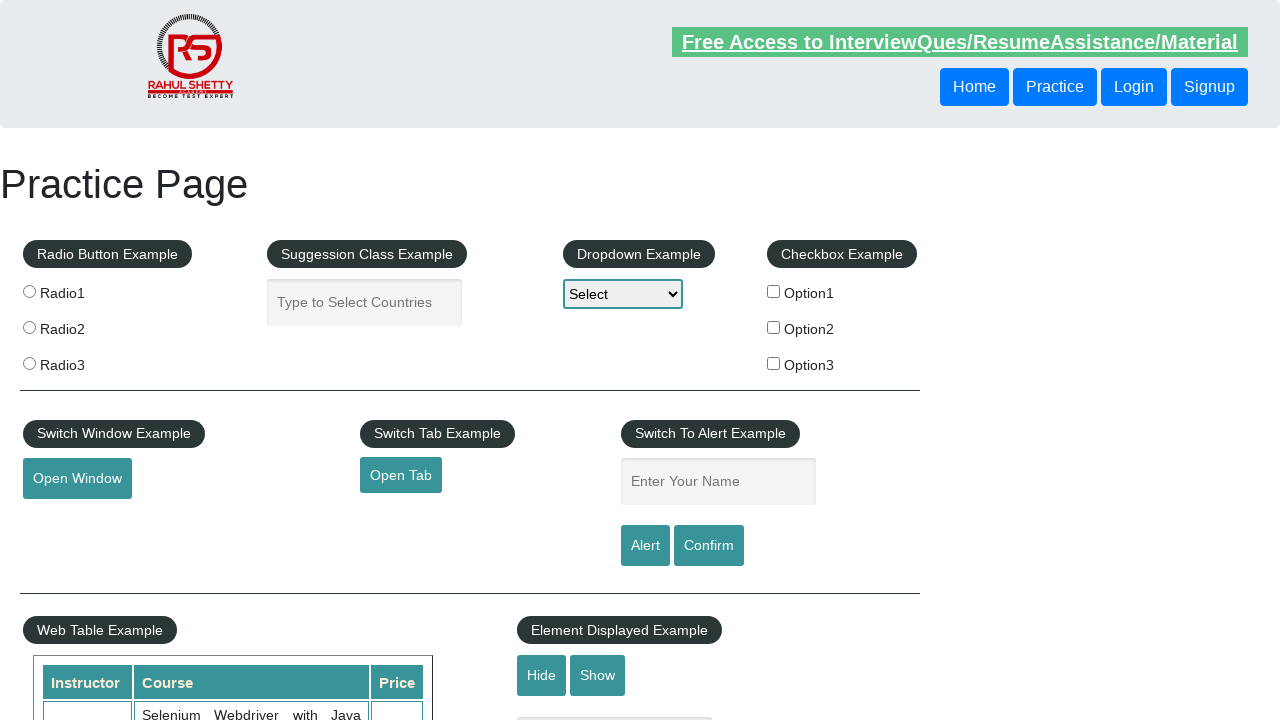

Header buttons are now visible
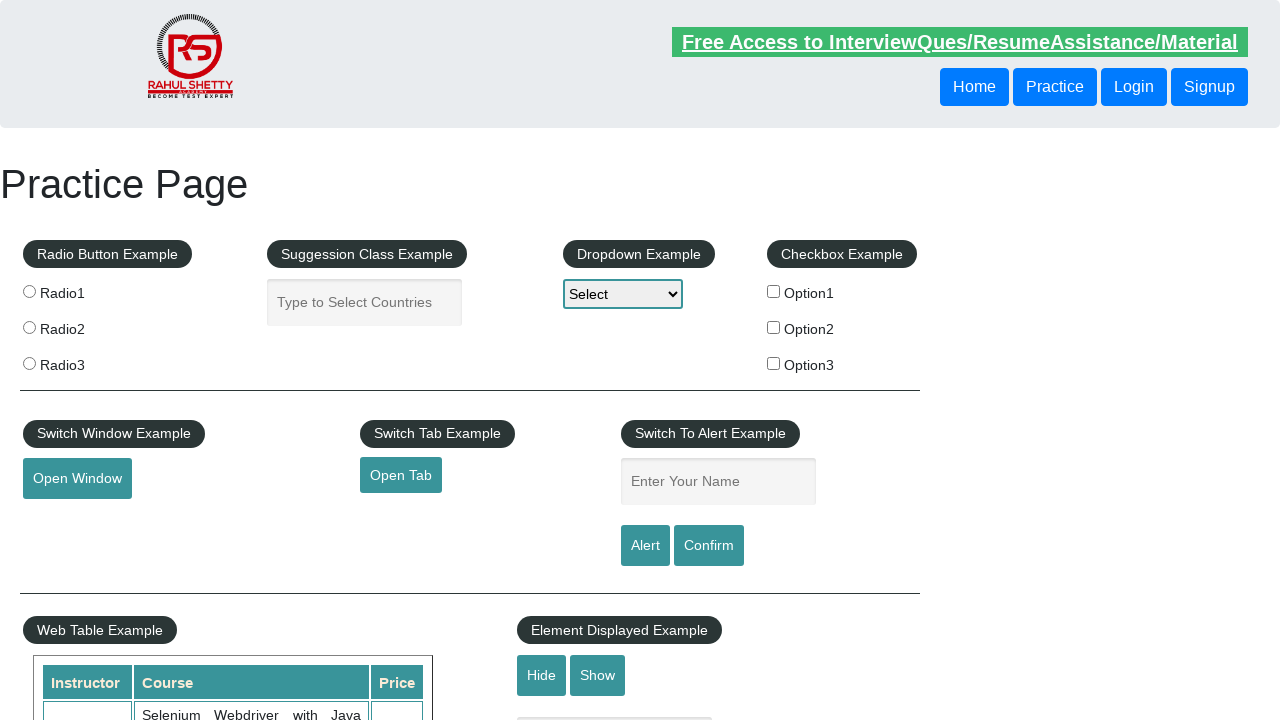

Retrieved text of second button using XPath sibling navigation
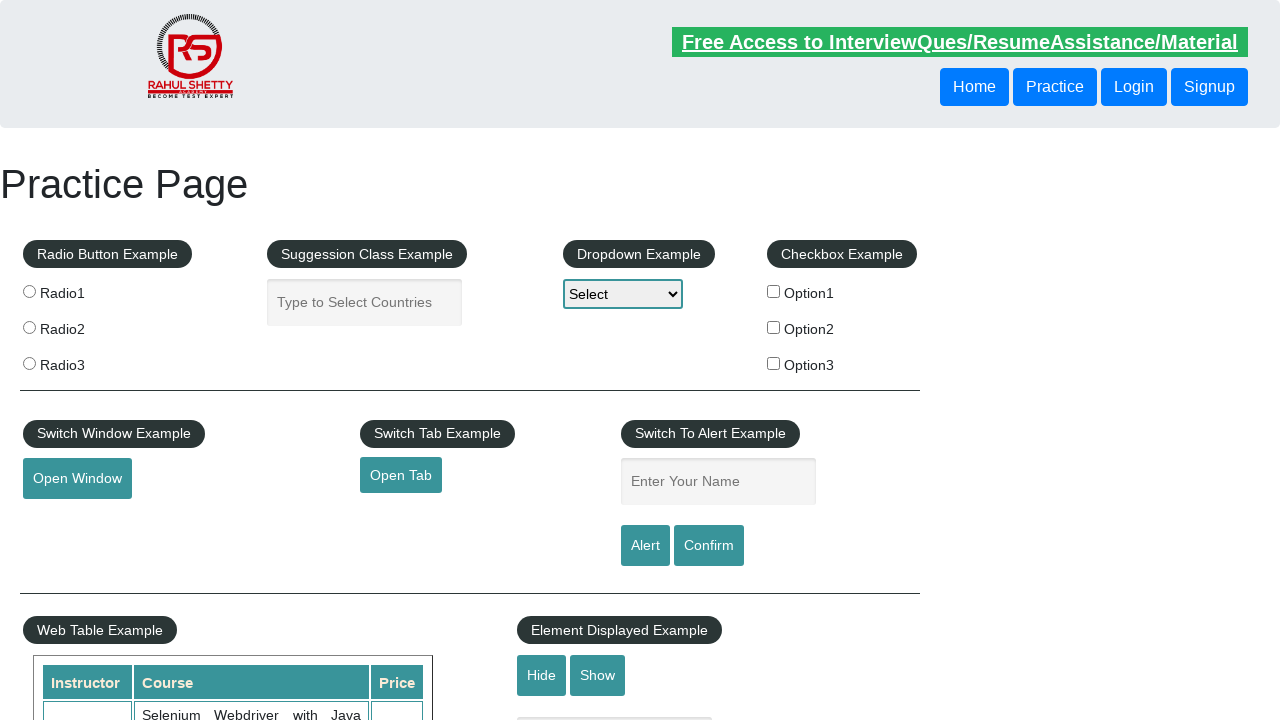

Printed button text: Login
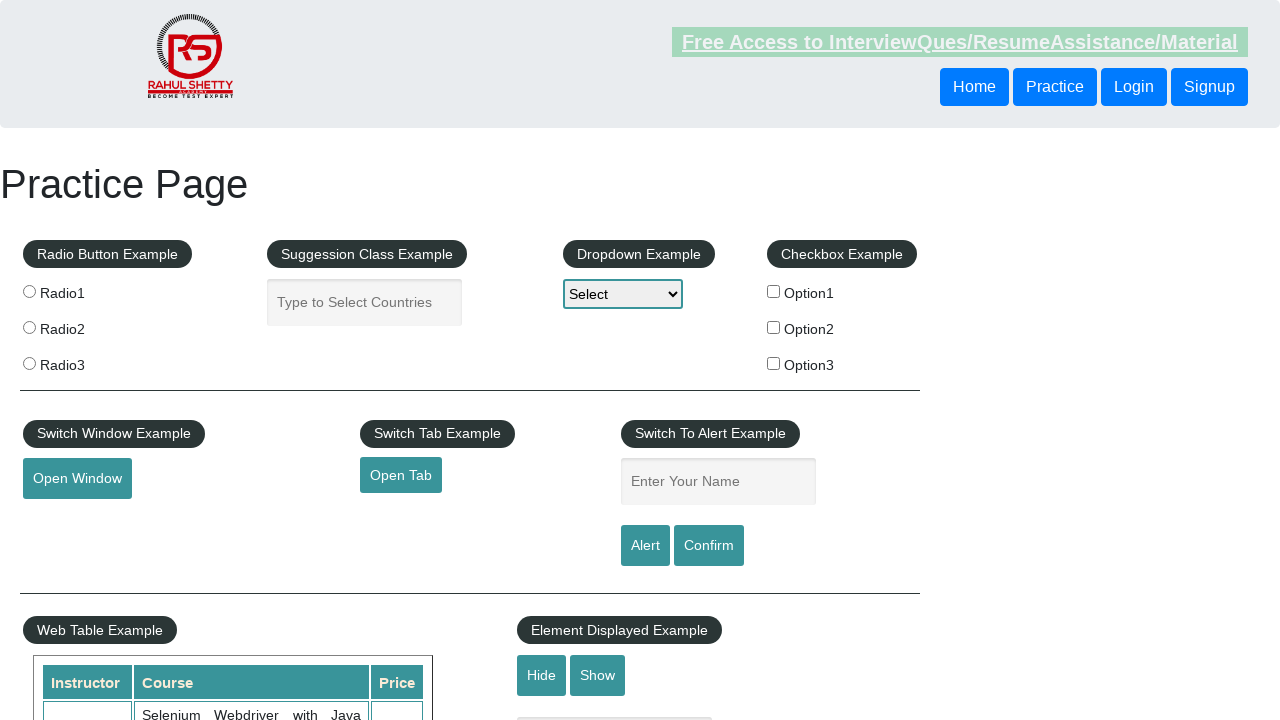

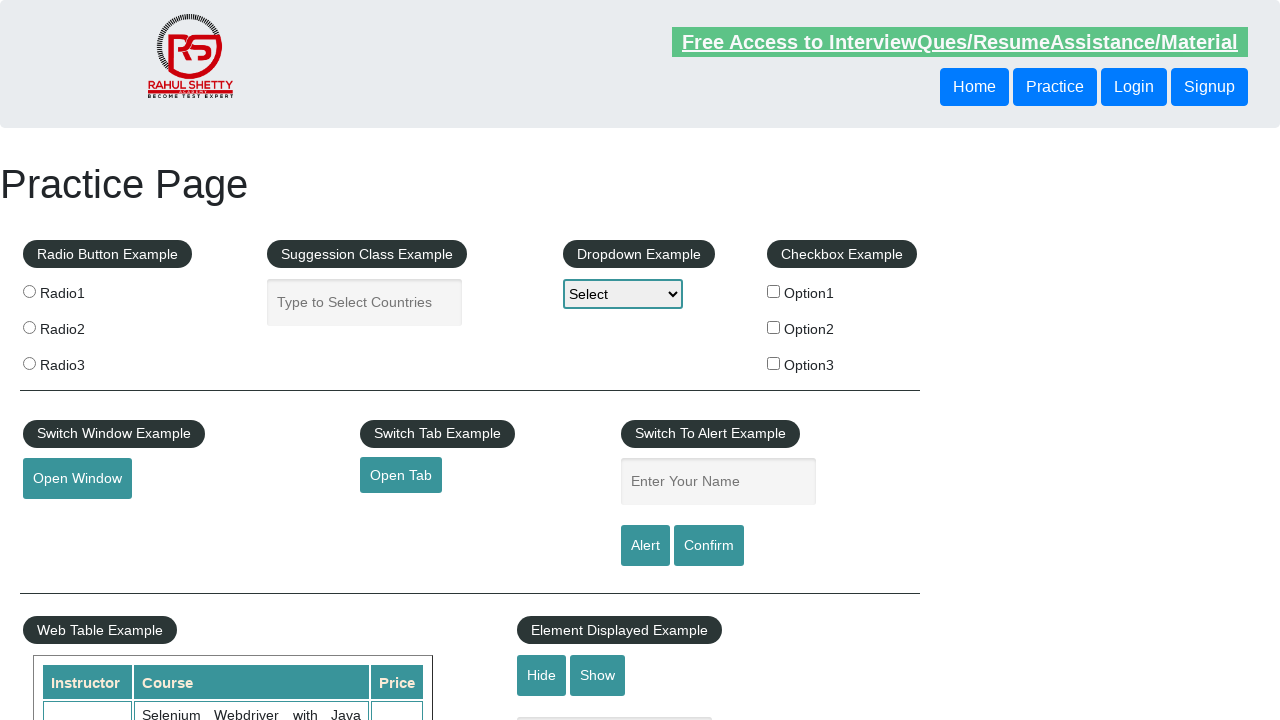